Tests drag and drop functionality within an iframe by dragging an element from source to destination on the jQuery UI demo page

Starting URL: https://jqueryui.com/droppable/

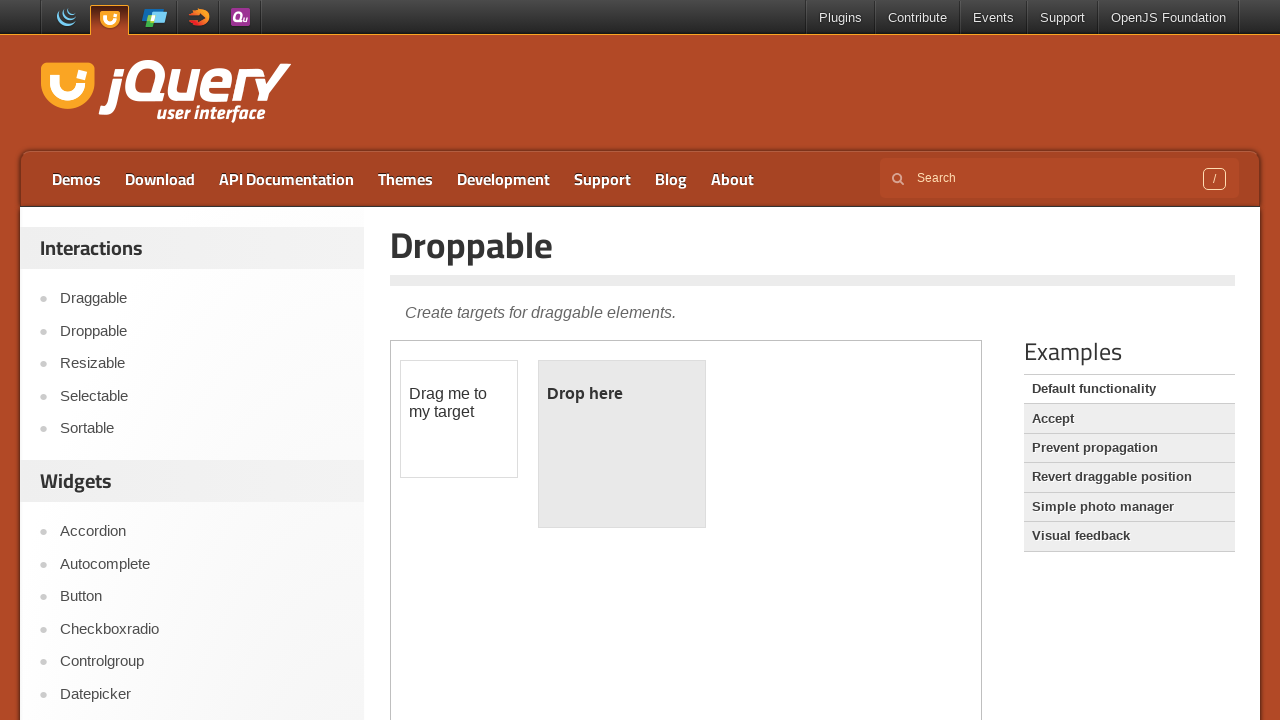

Located the iframe containing the drag and drop demo
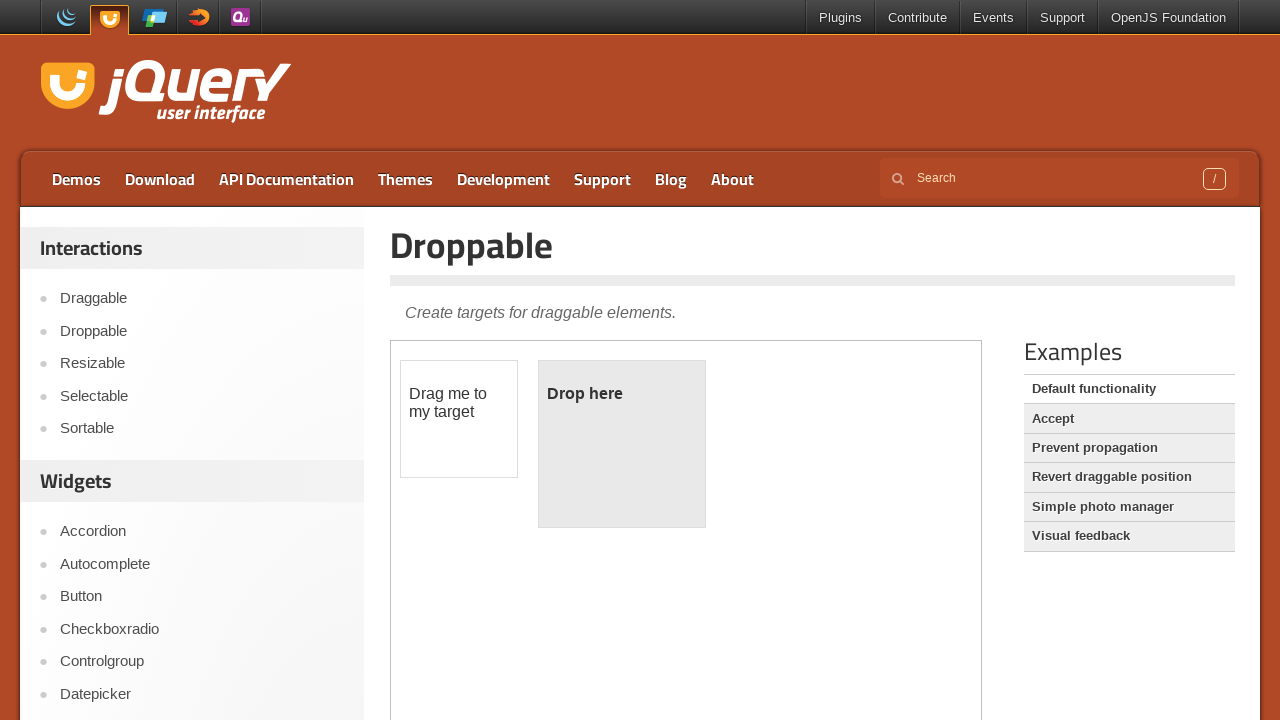

Located the draggable element with id 'draggable'
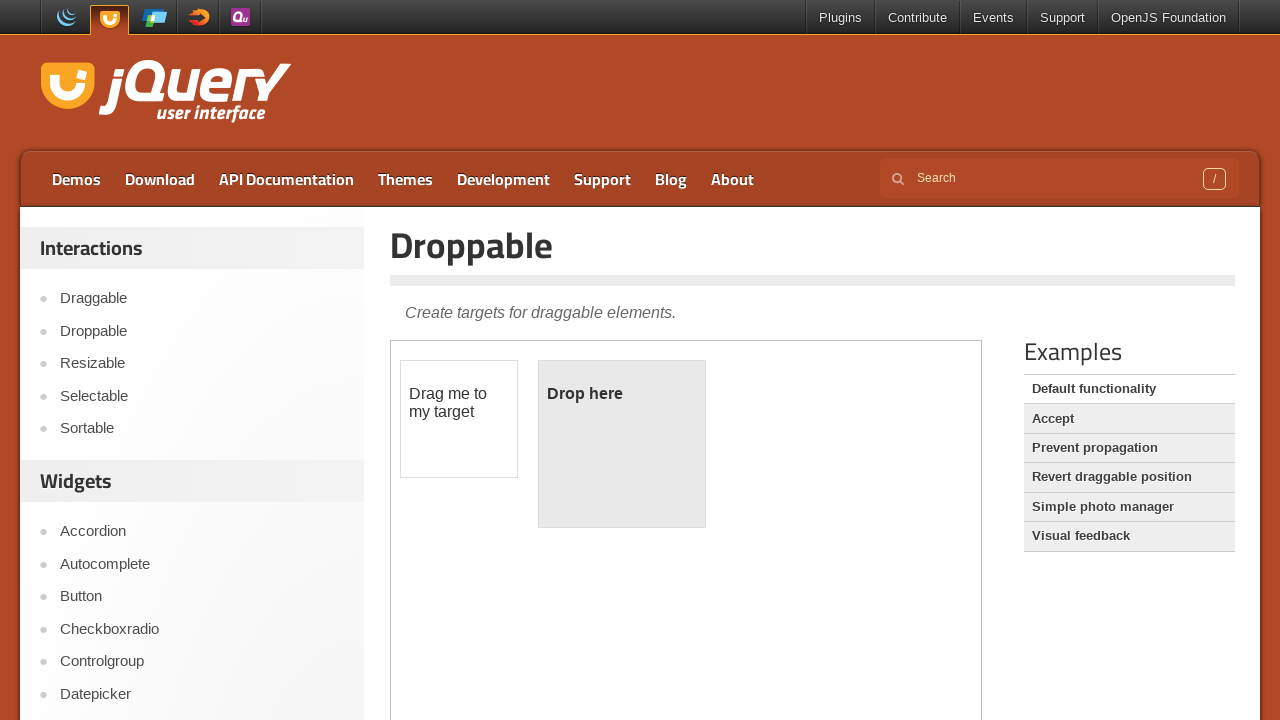

Located the droppable target element
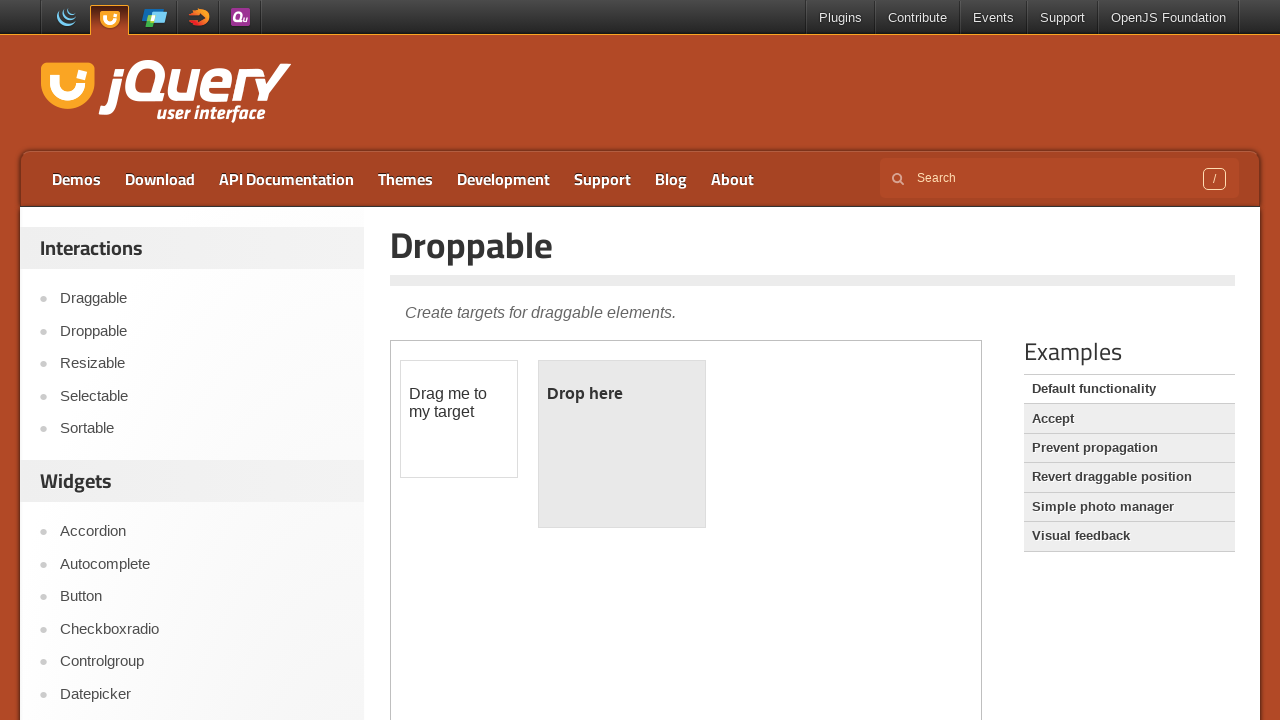

Dragged the draggable element to the droppable target at (622, 444)
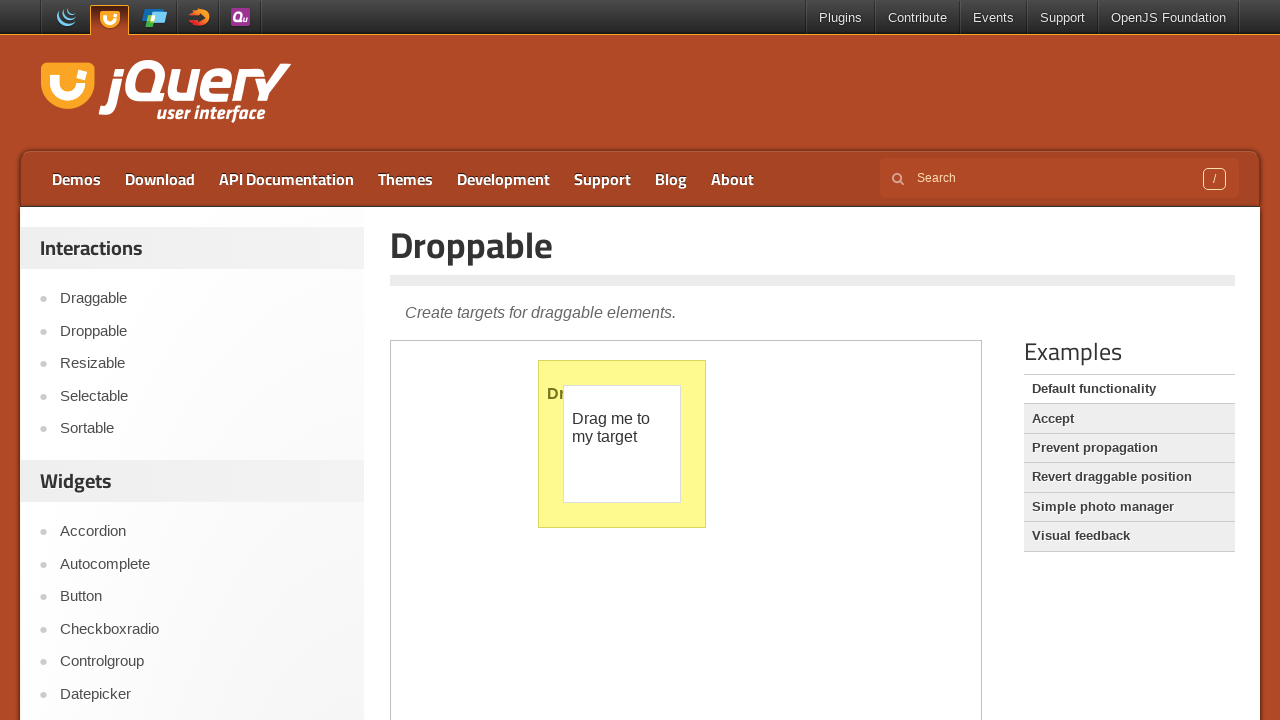

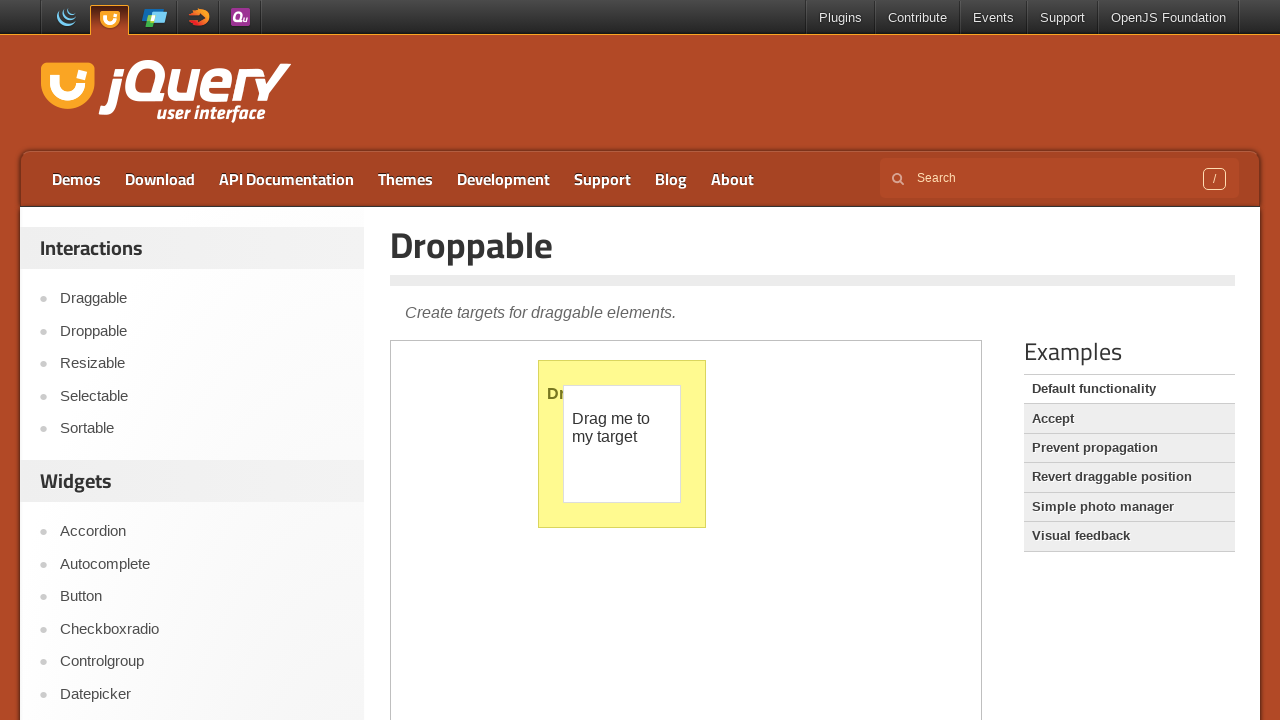